Tests table filtering functionality by searching for "Tomato" and verifying filtered results

Starting URL: https://rahulshettyacademy.com/seleniumPractise/#/offers

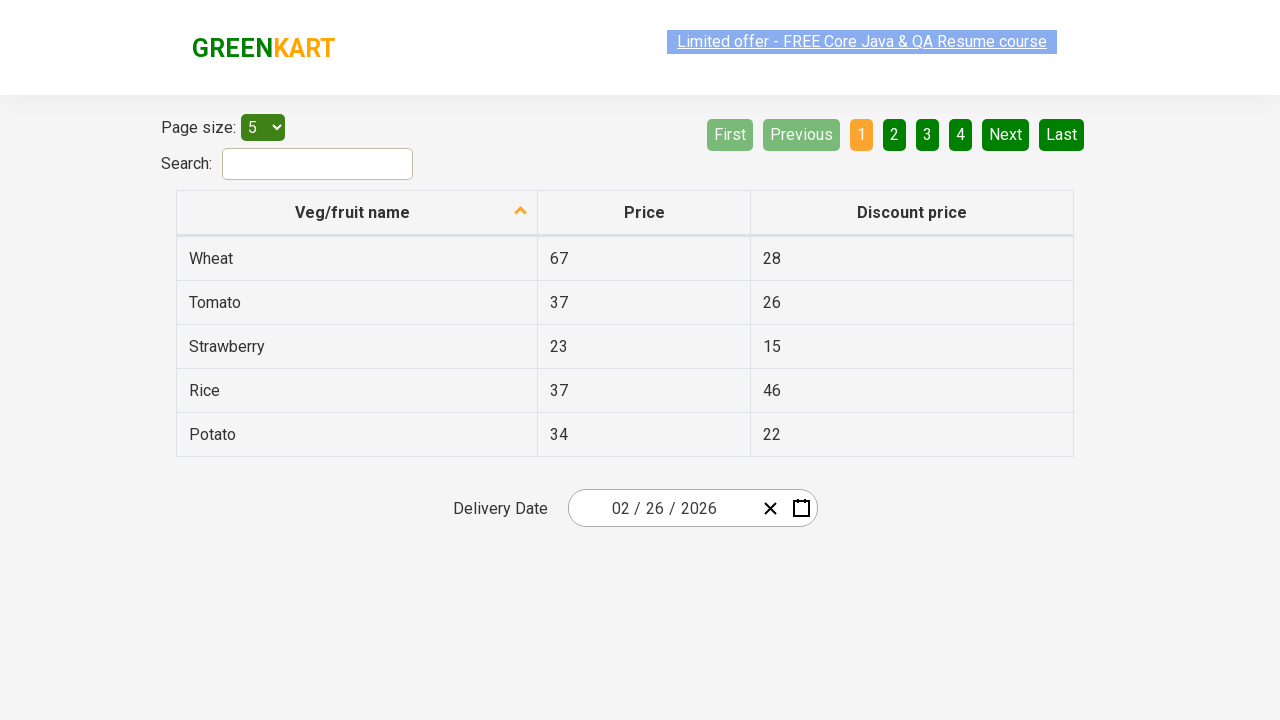

Navigated to Web Tables page
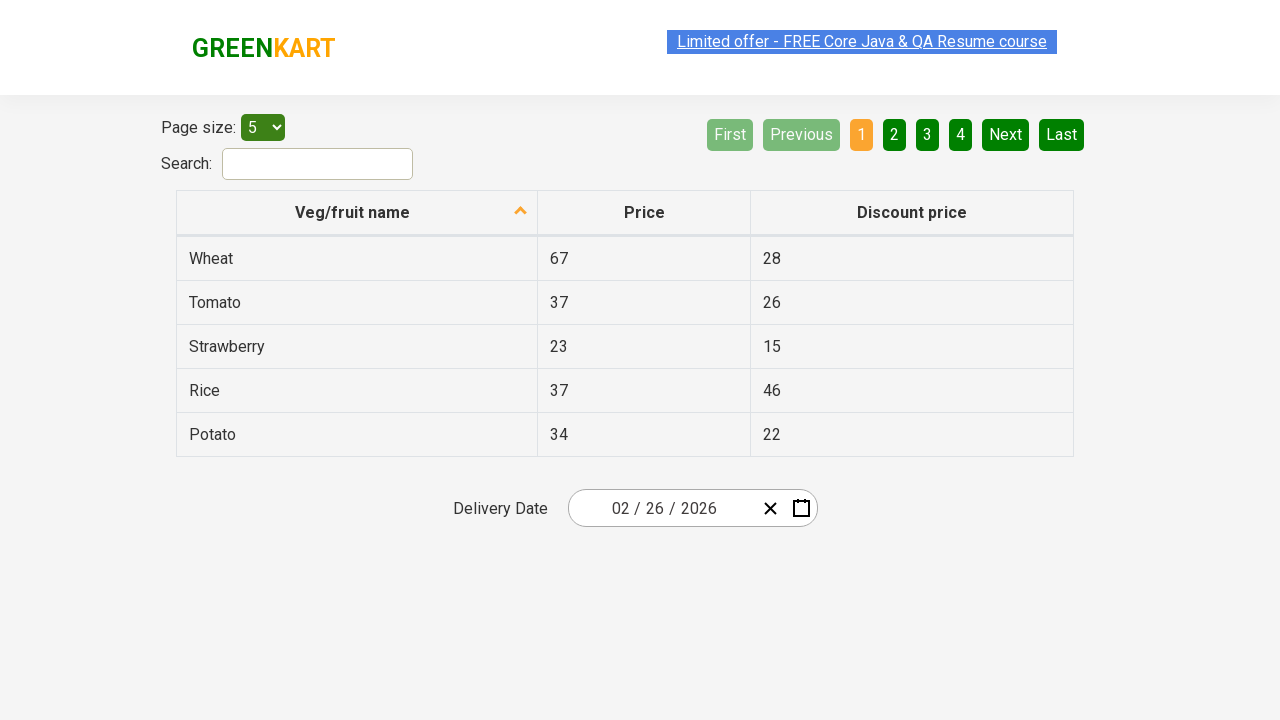

Filled filter input with 'Tomato' on input[type='search']
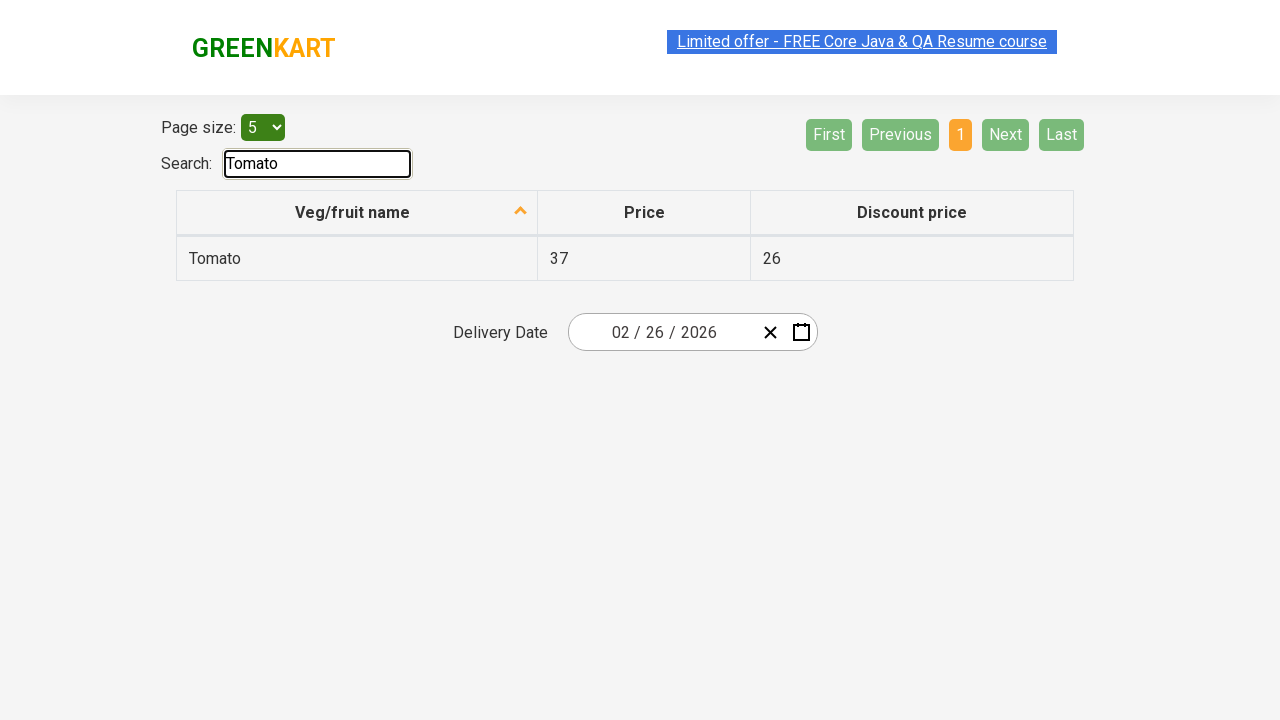

Filtered results loaded and table data is visible
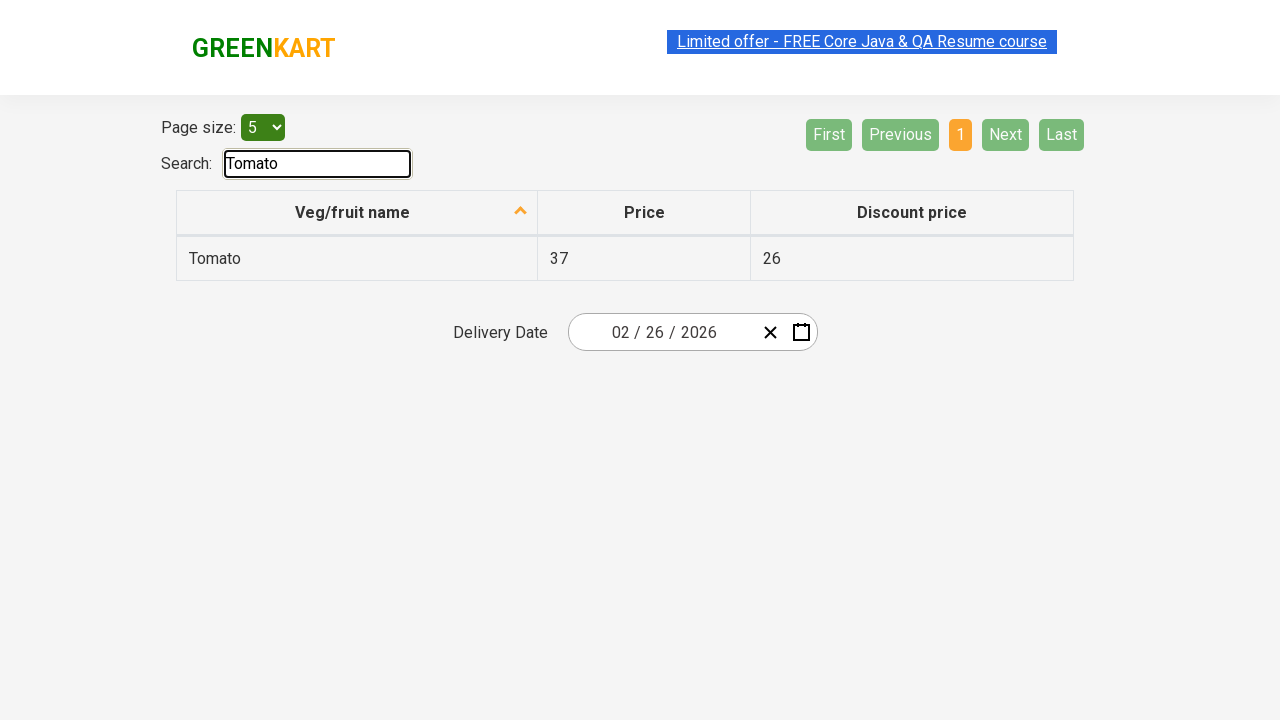

Retrieved 1 filtered table rows
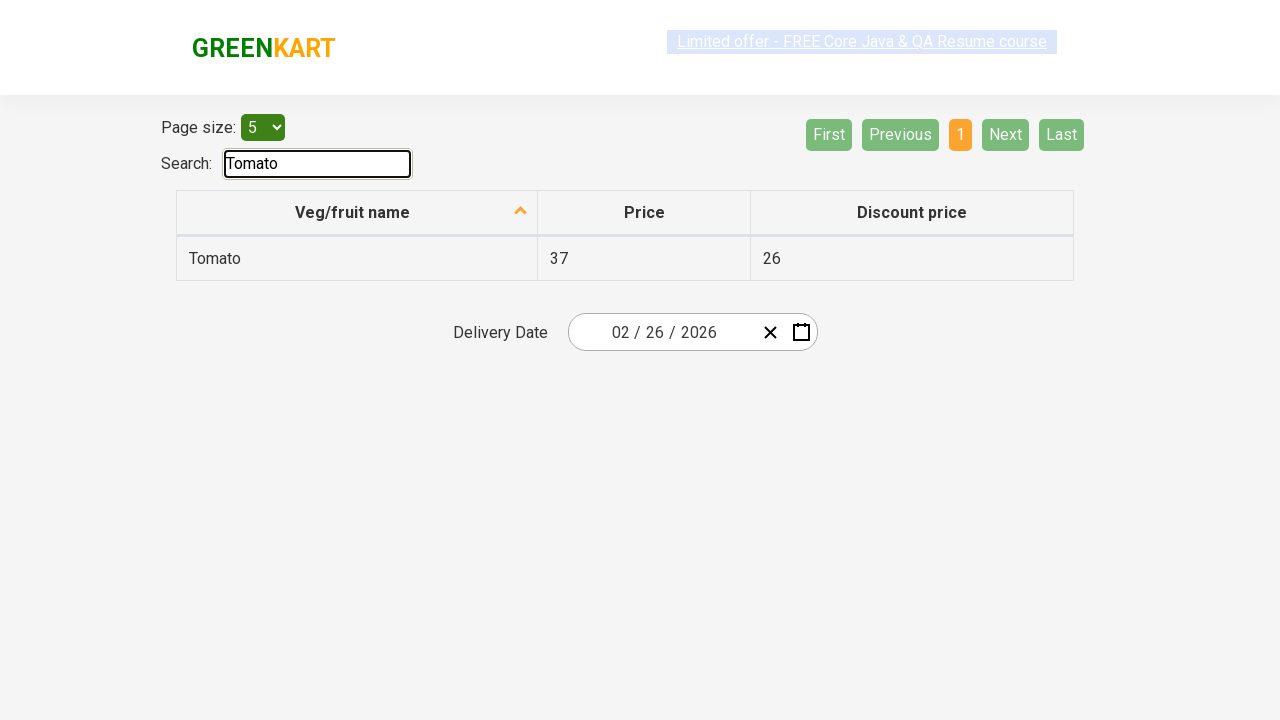

Verified all filtered results contain 'Tomato'
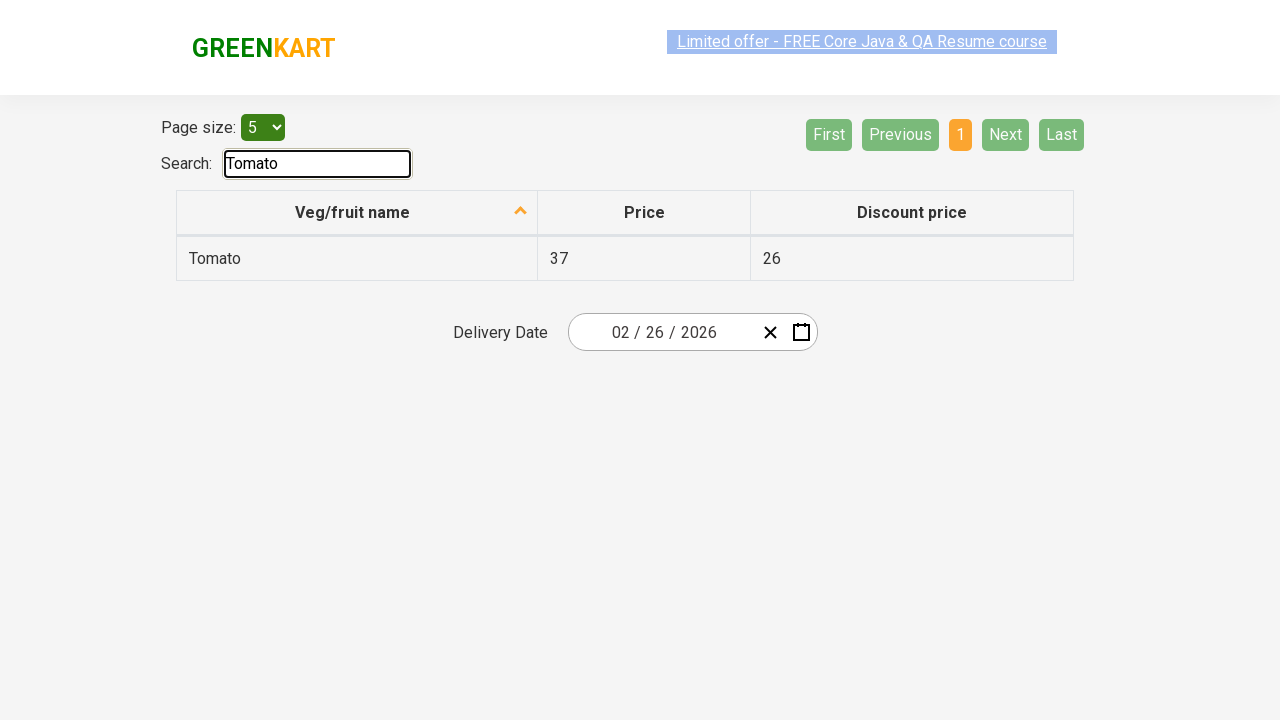

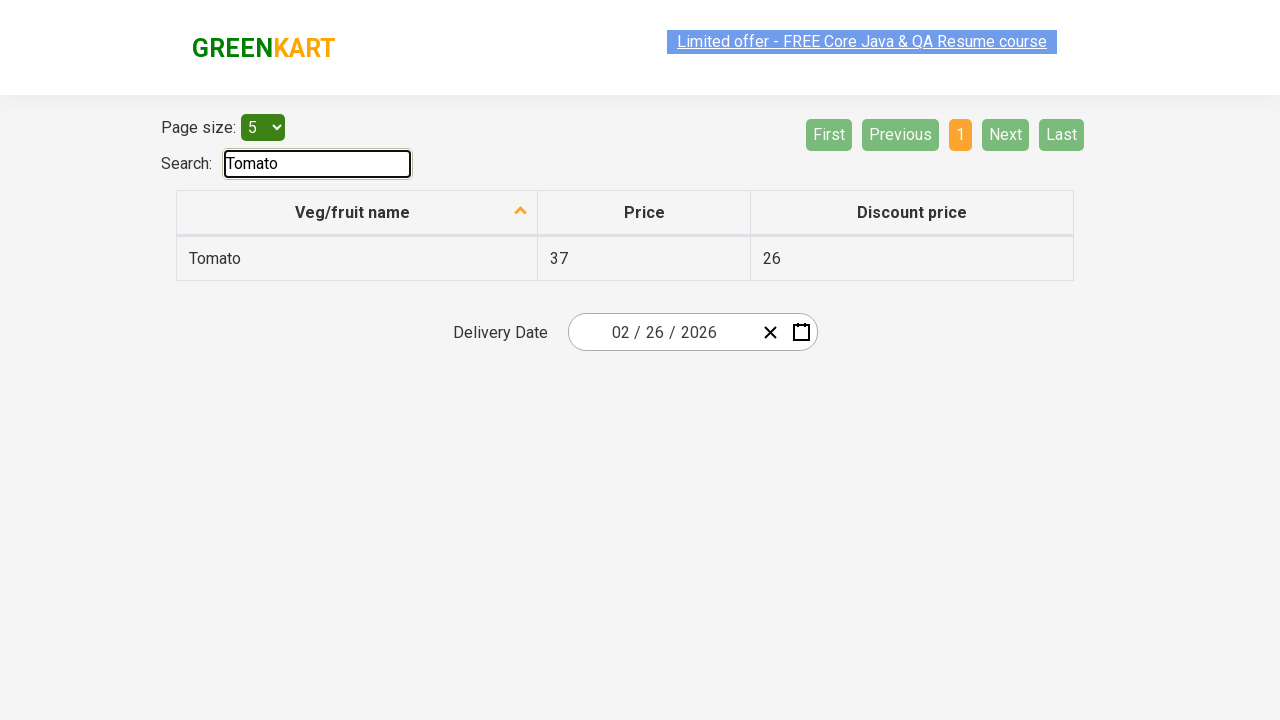